Tests window handling by opening a new window, switching to it, and then closing it

Starting URL: https://www.letskodeit.com/practice

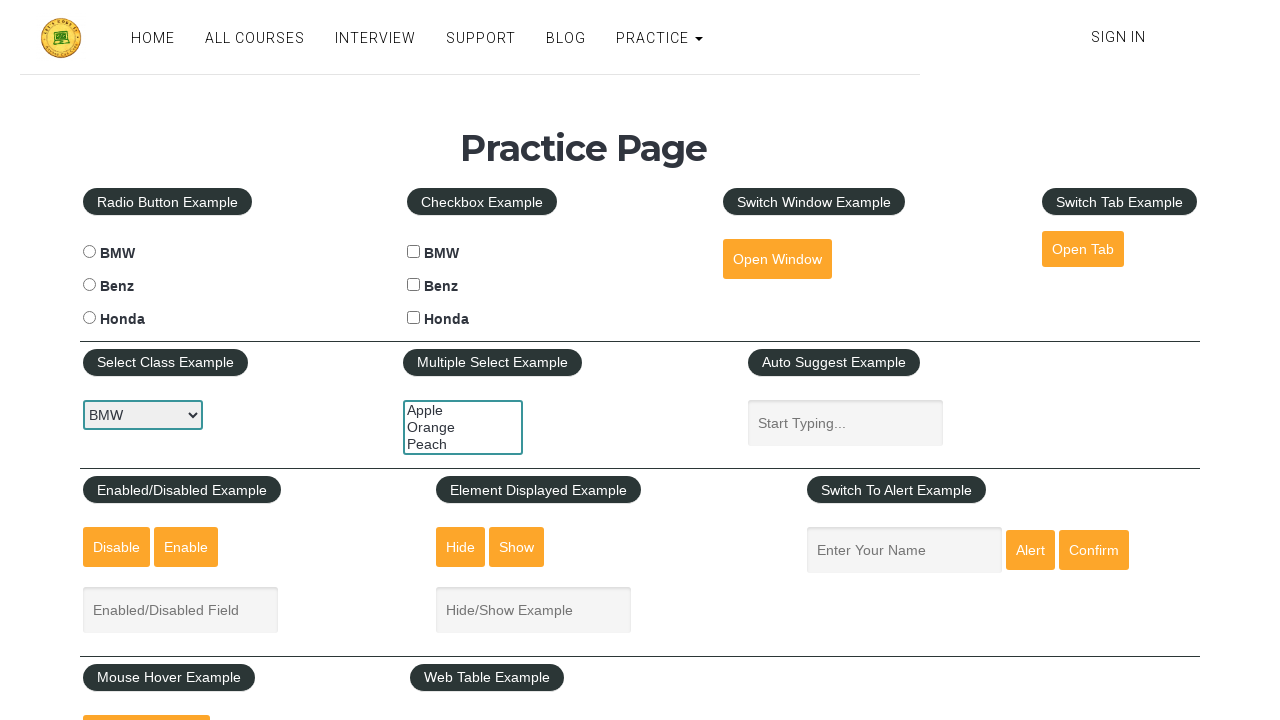

Clicked 'Open Window' button to open a new window at (777, 259) on #openwindow
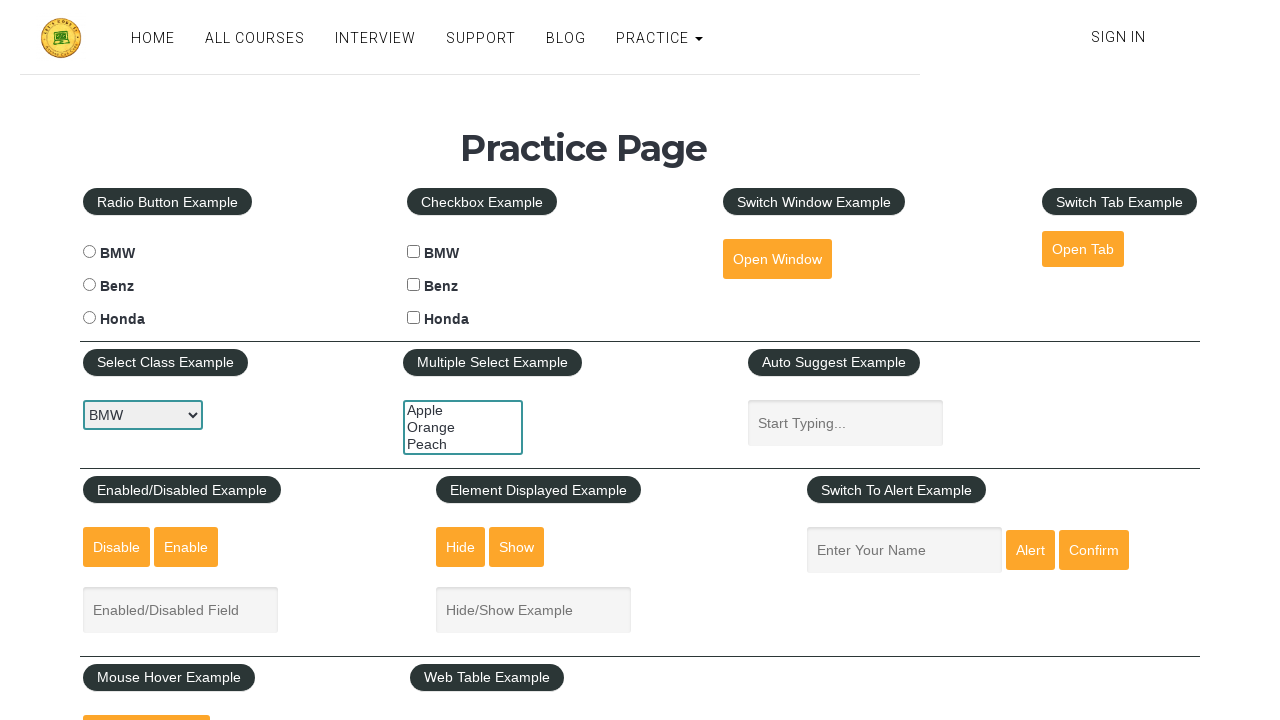

Switched to newly opened window
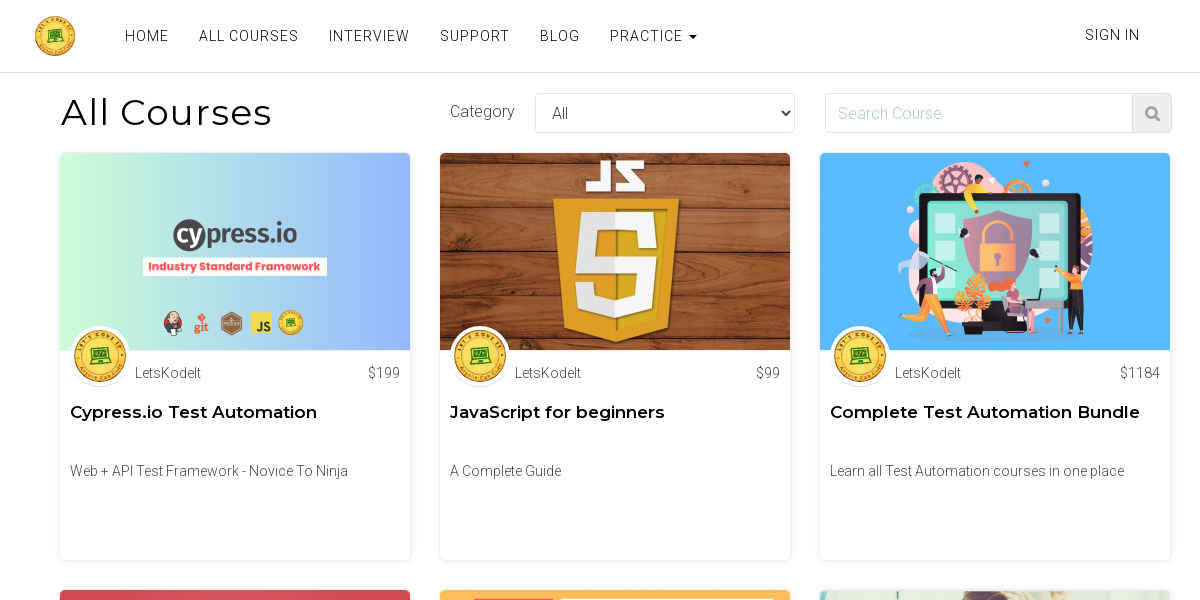

New window page load state completed
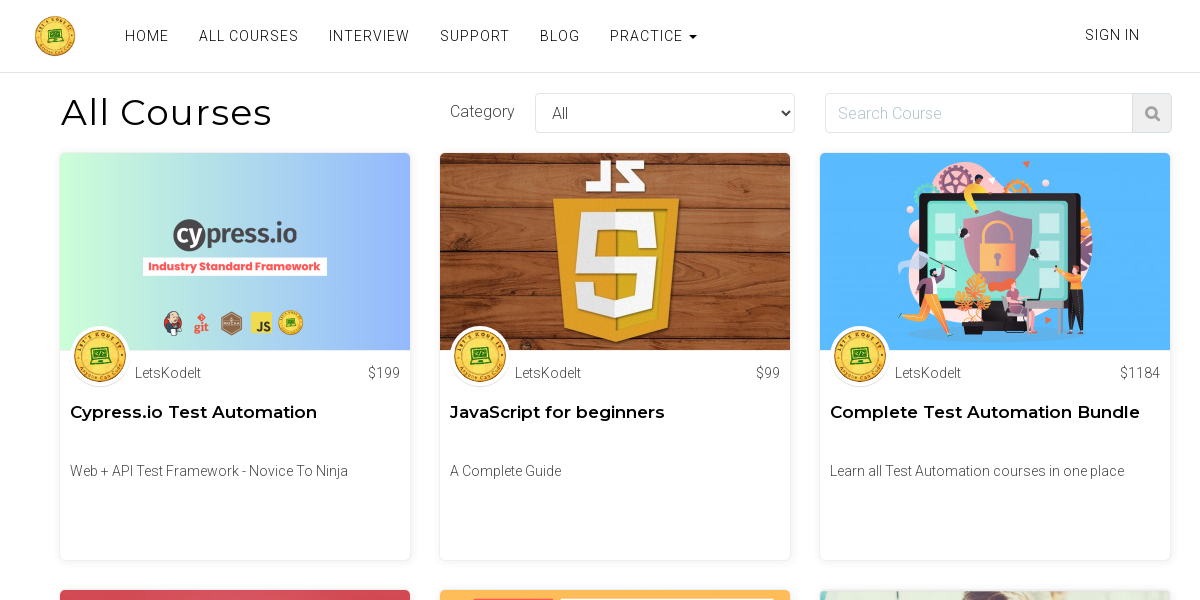

Closed the new window
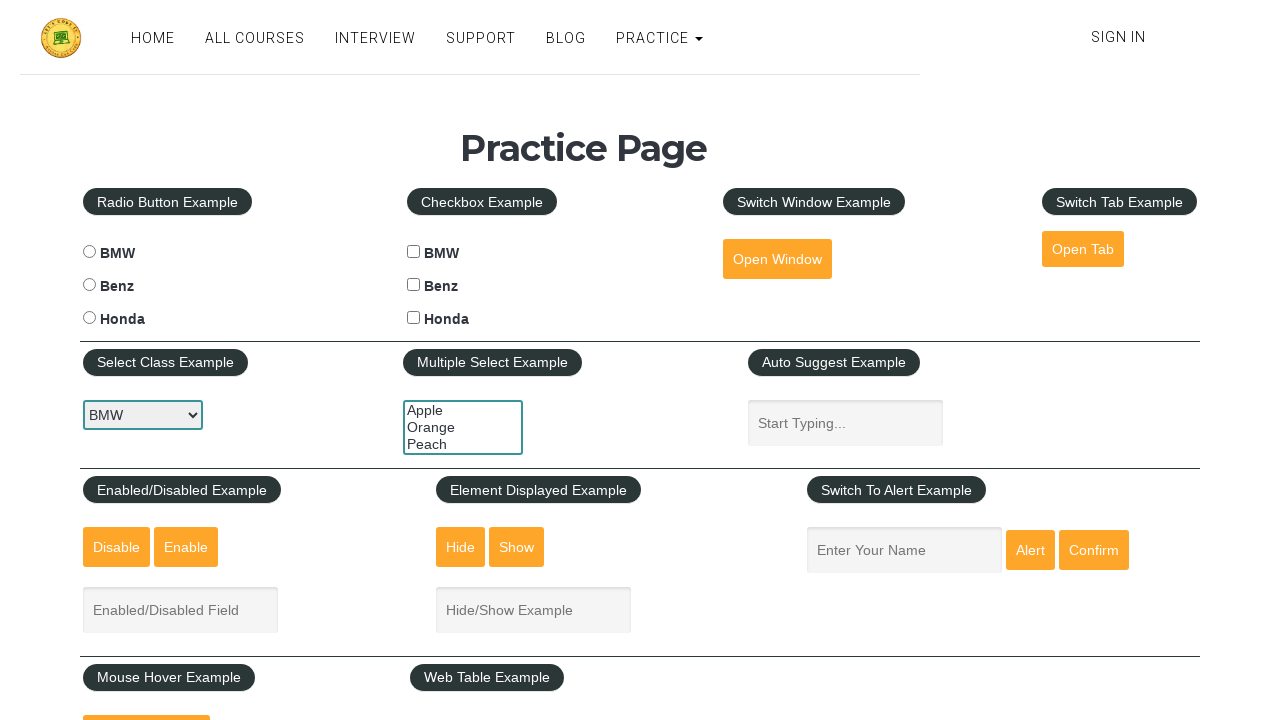

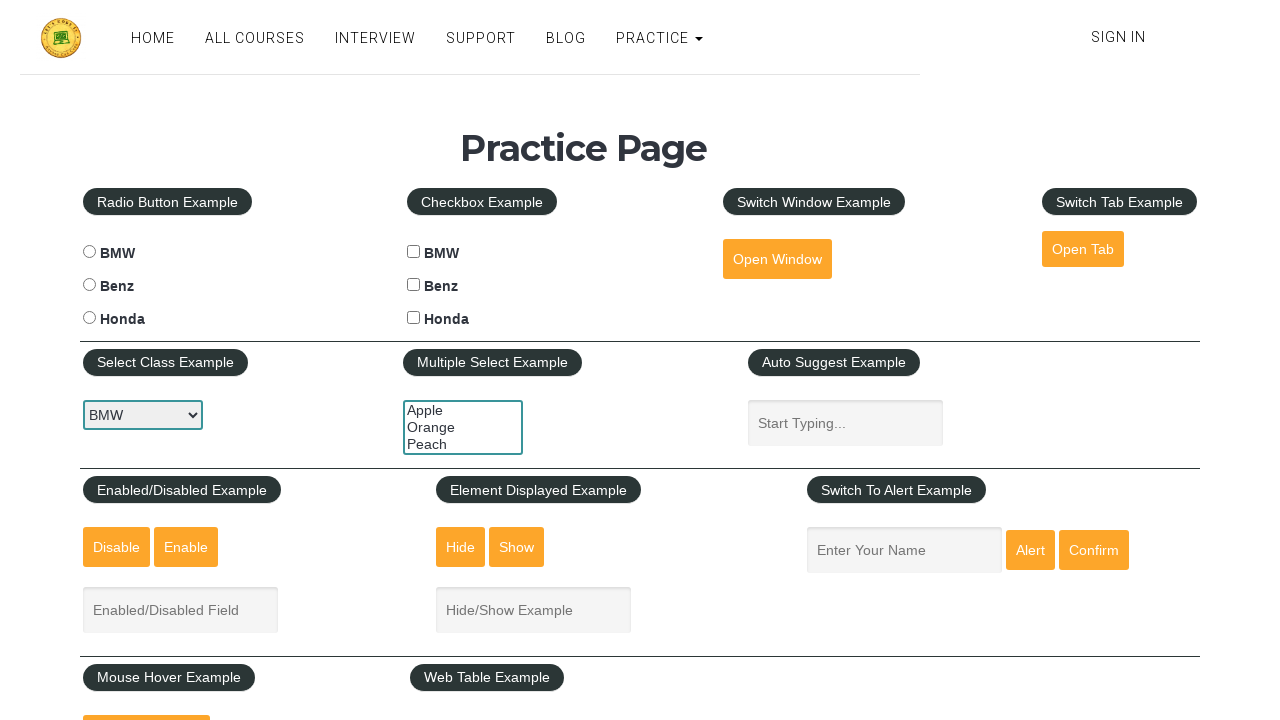